Tests a math challenge form by reading a value from the page, calculating the result using a logarithmic formula, filling in the answer, checking a checkbox, selecting a radio button, and submitting the form.

Starting URL: http://suninjuly.github.io/math.html

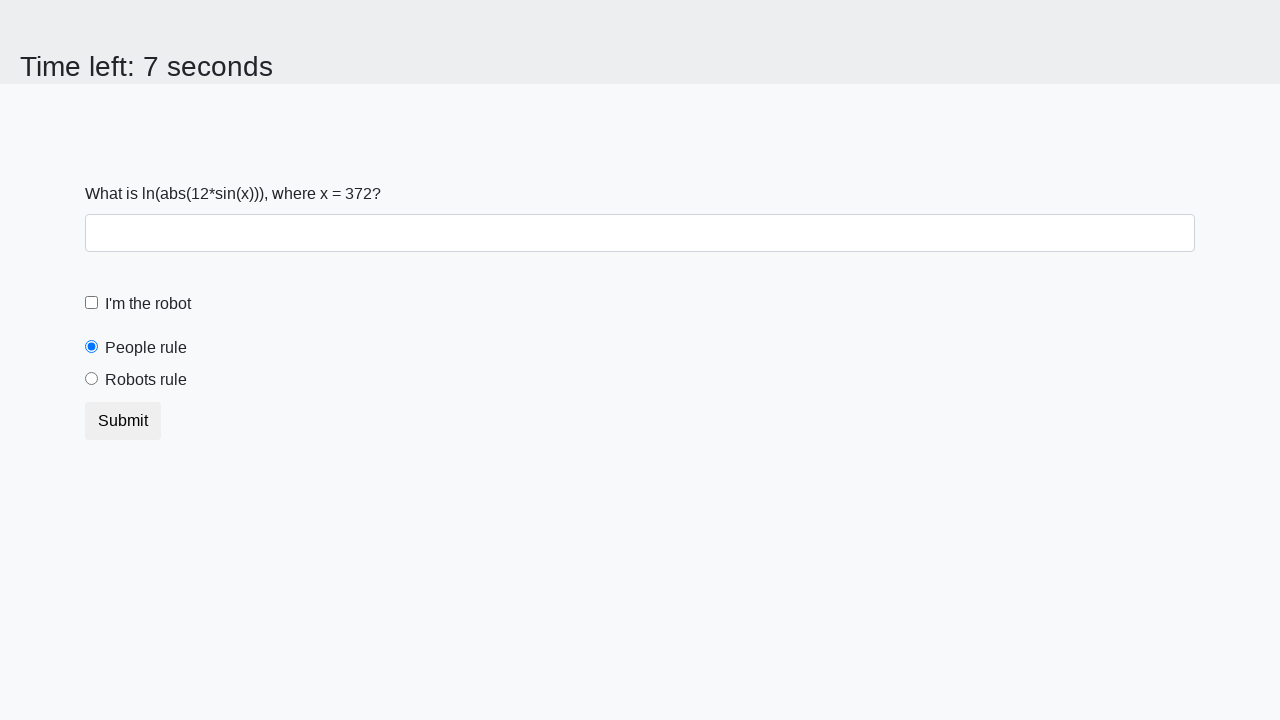

Navigated to math challenge form
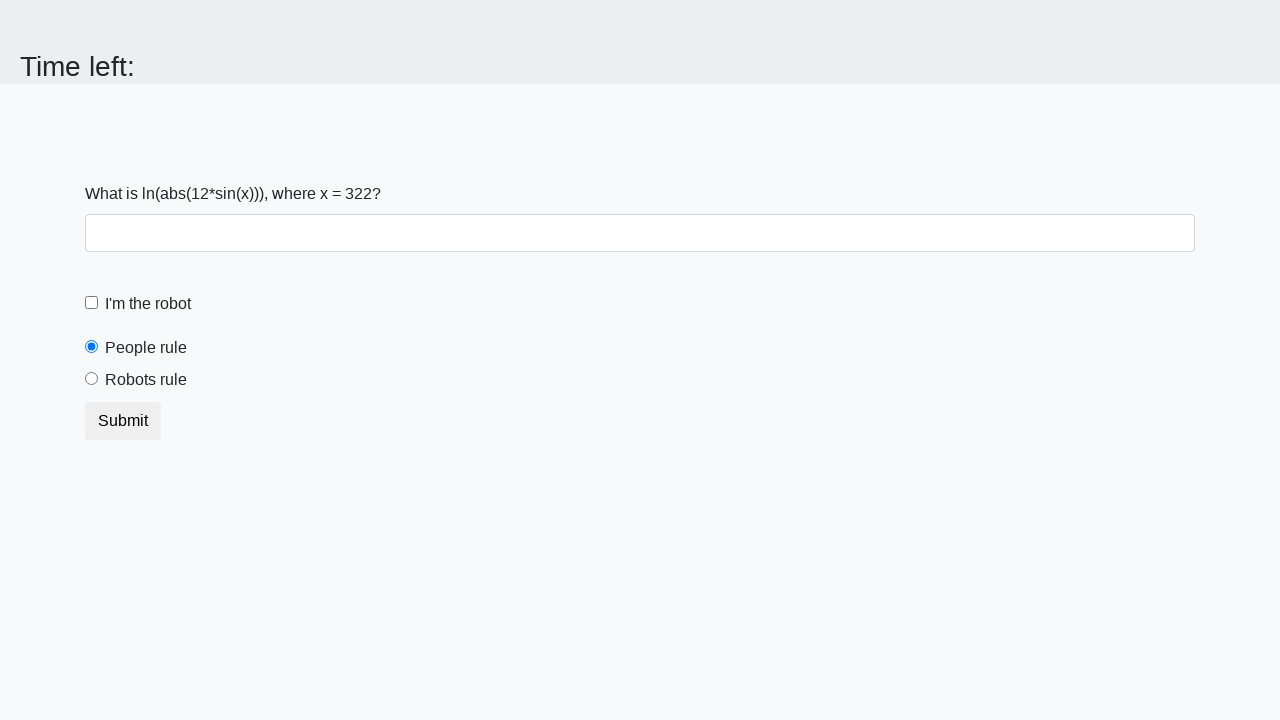

Retrieved x value from page: 322
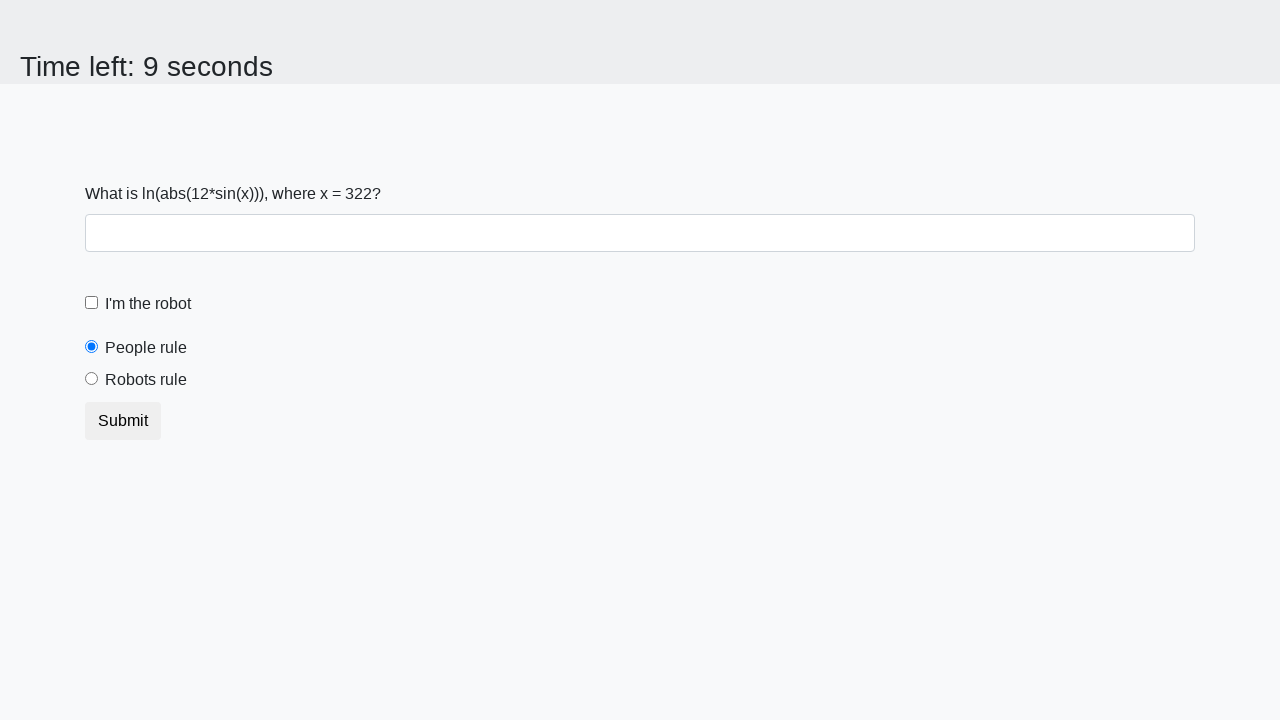

Calculated logarithmic formula result: 2.484818905810536
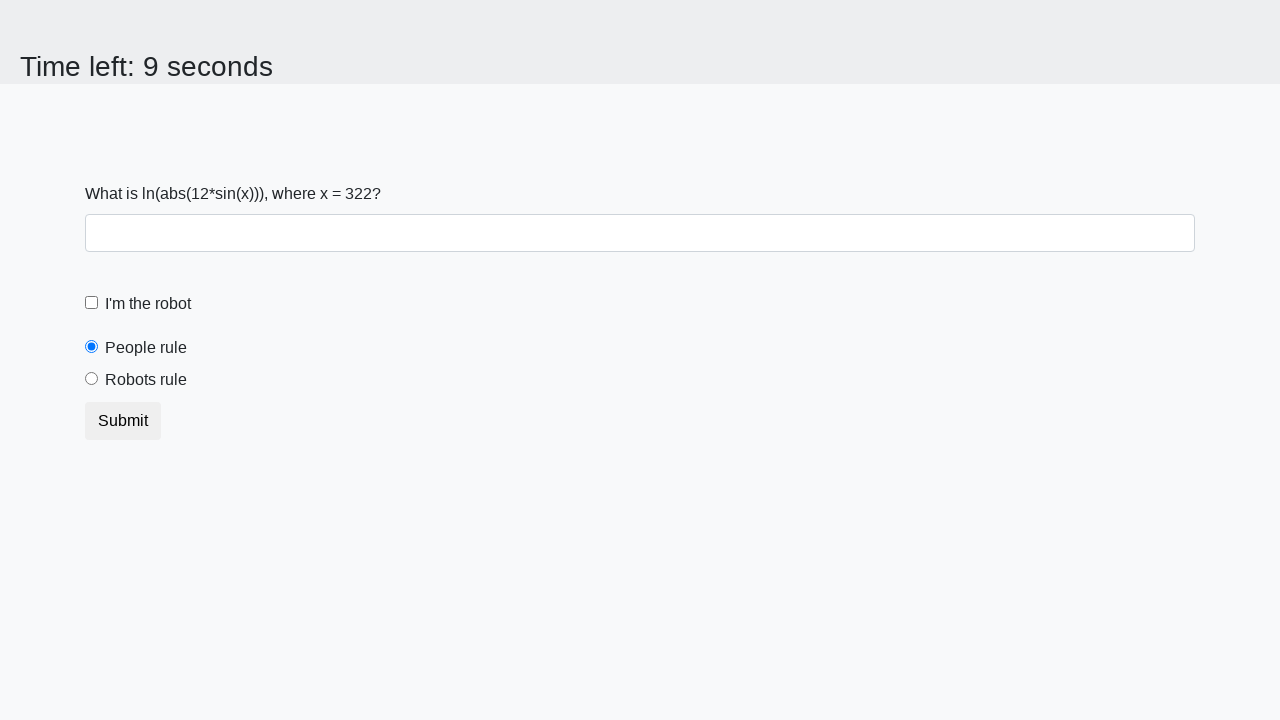

Filled answer field with calculated value on #answer
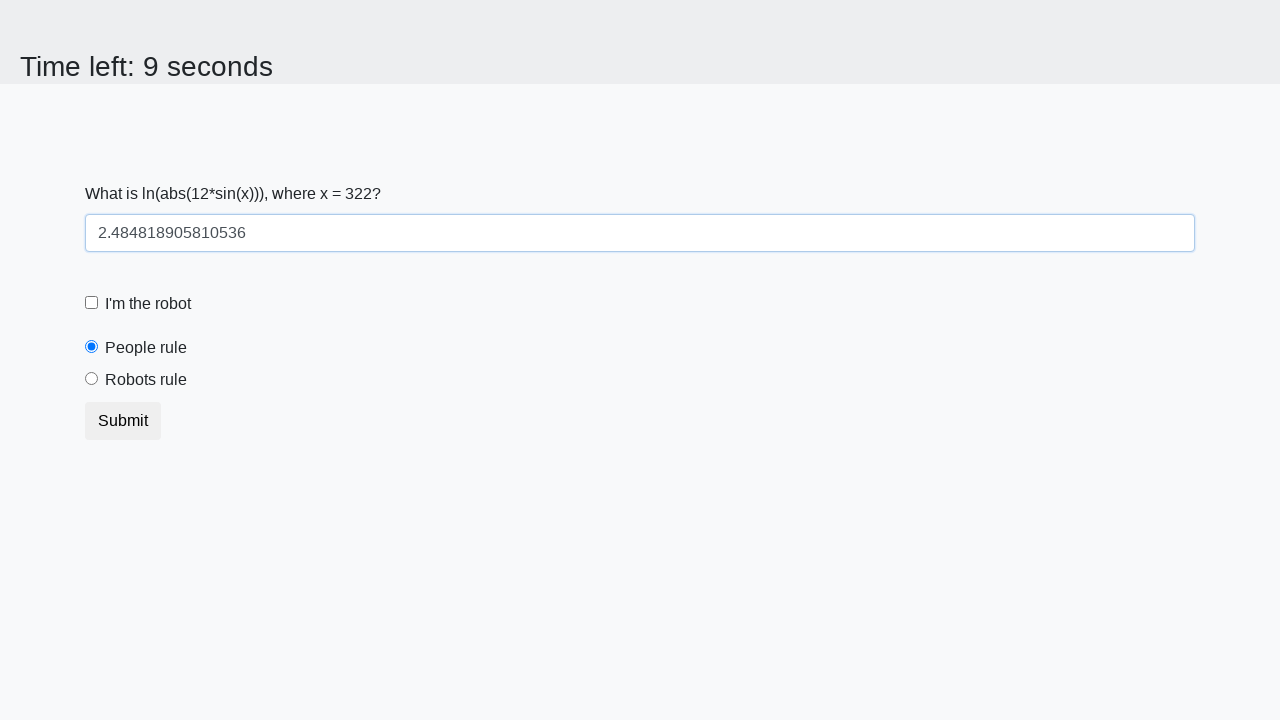

Checked the robot checkbox at (92, 303) on #robotCheckbox
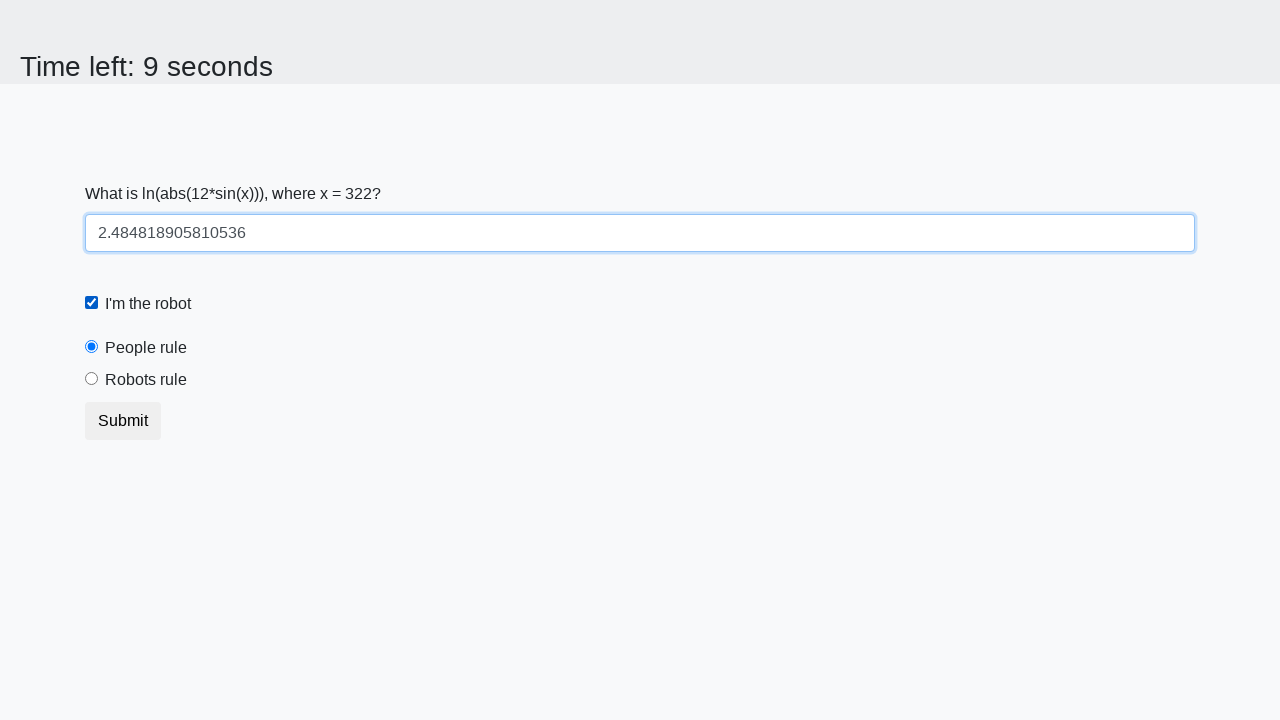

Selected the robots rule radio button at (92, 379) on #robotsRule
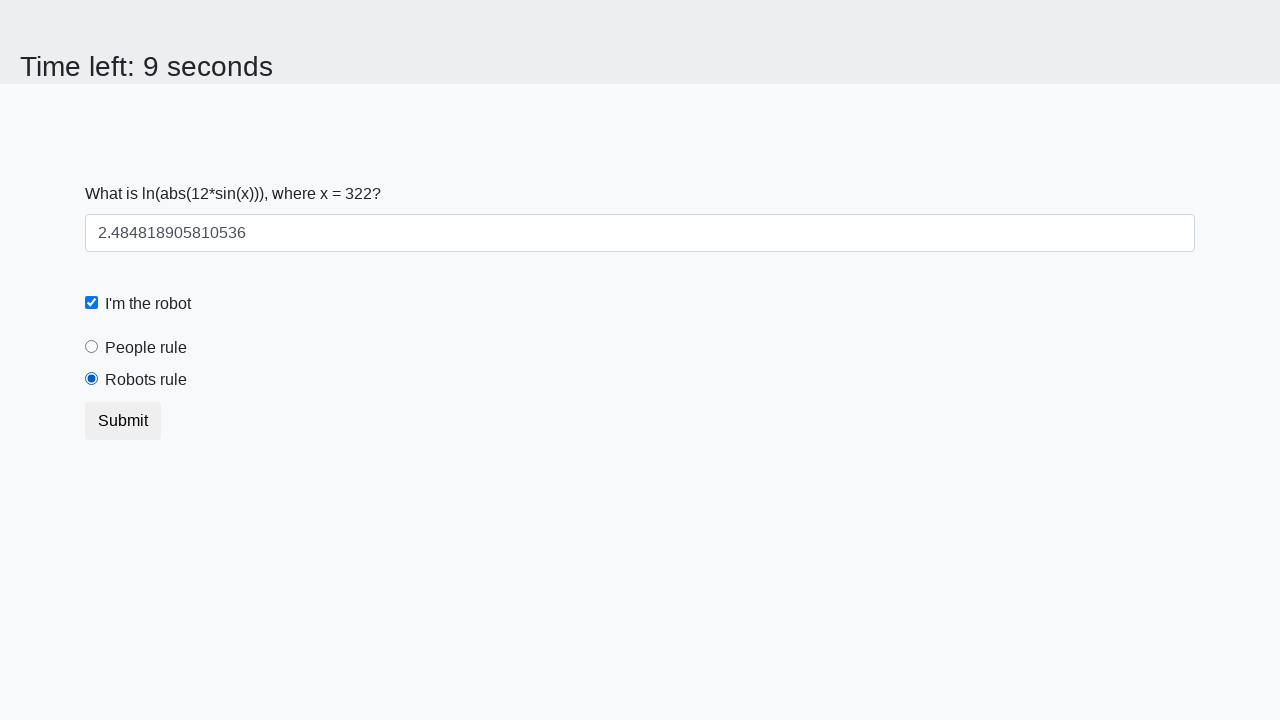

Clicked the submit button to complete form at (123, 421) on .btn
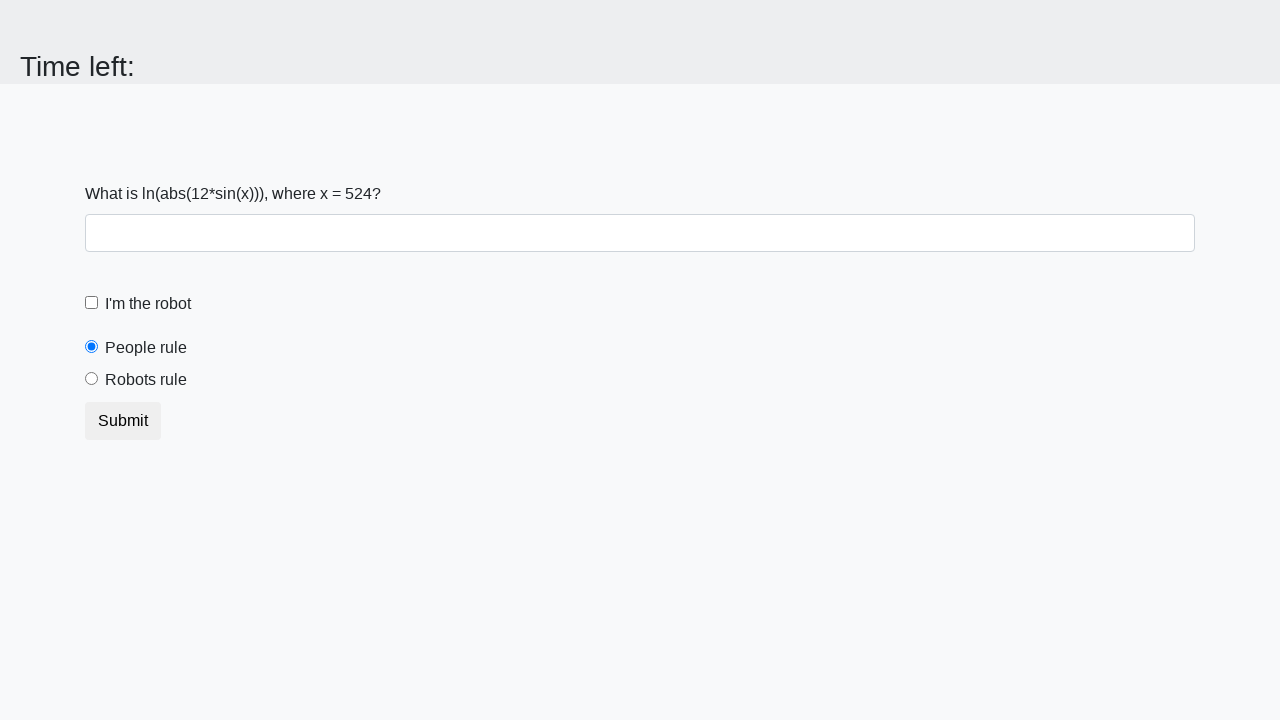

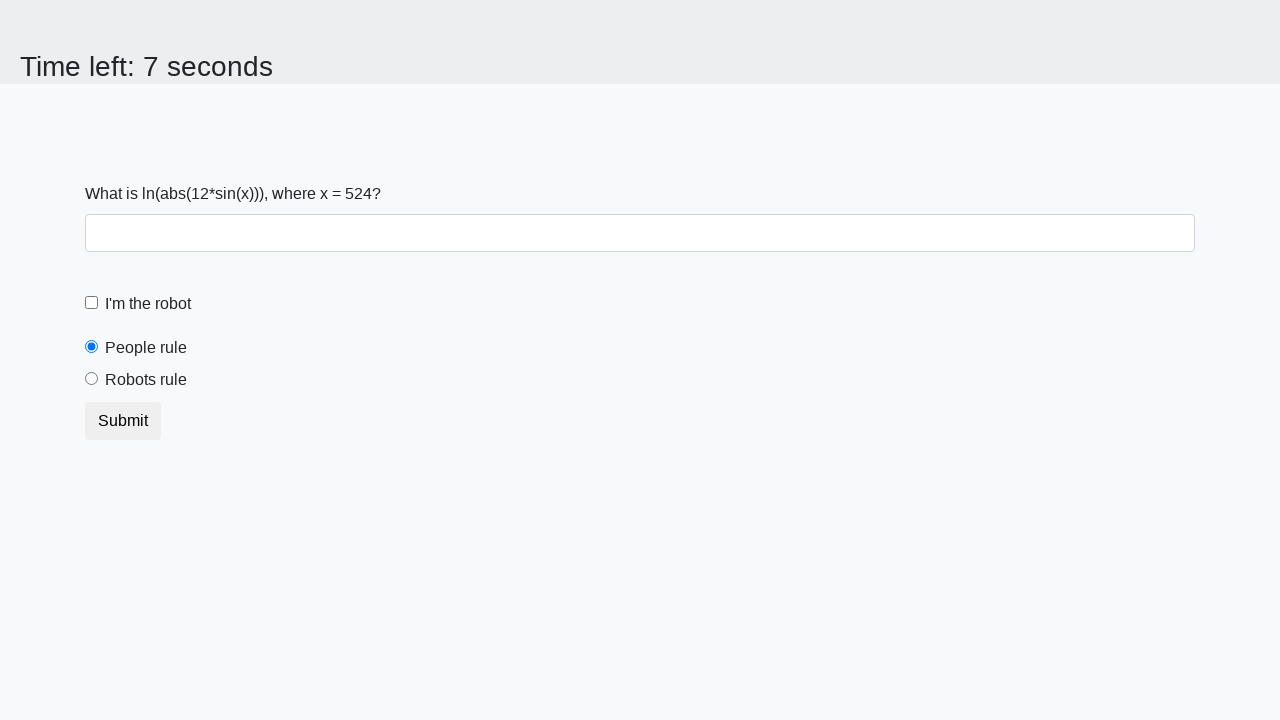